Tests the Alert button functionality and verifies the alert message about TechnoCredits student

Starting URL: http://automationbykrishna.com

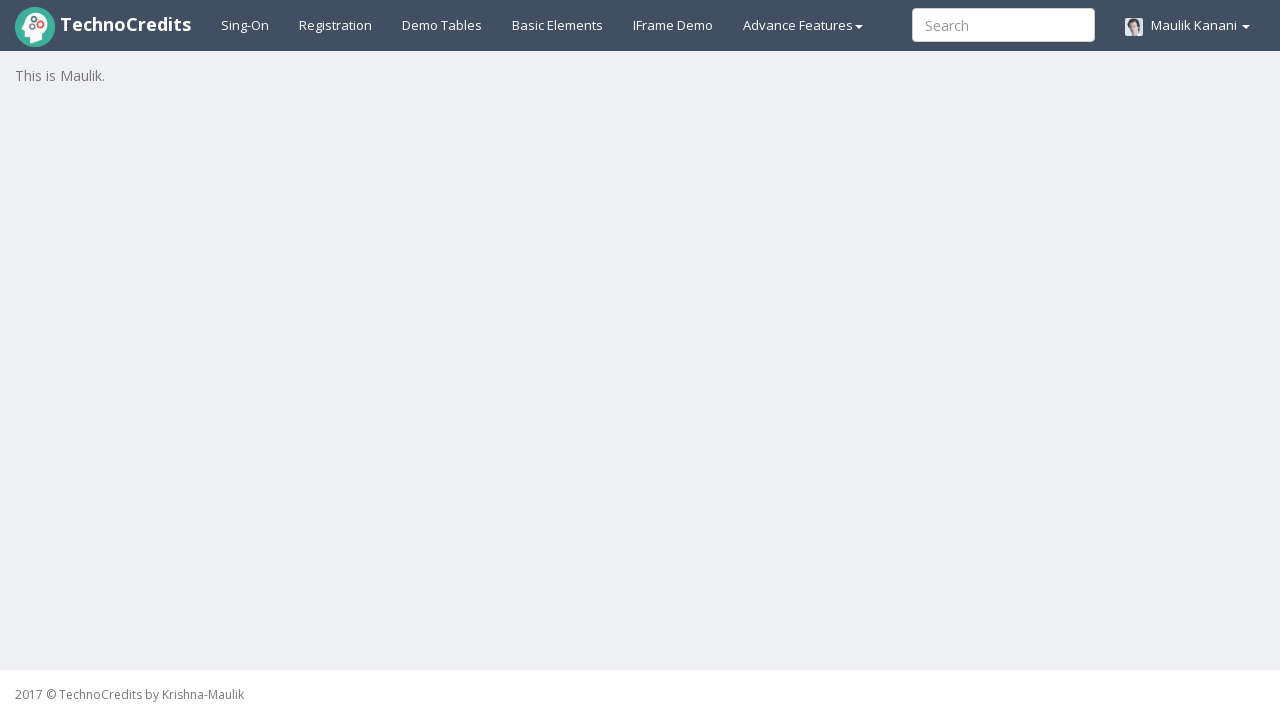

Clicked on basic elements section at (558, 25) on #basicelements
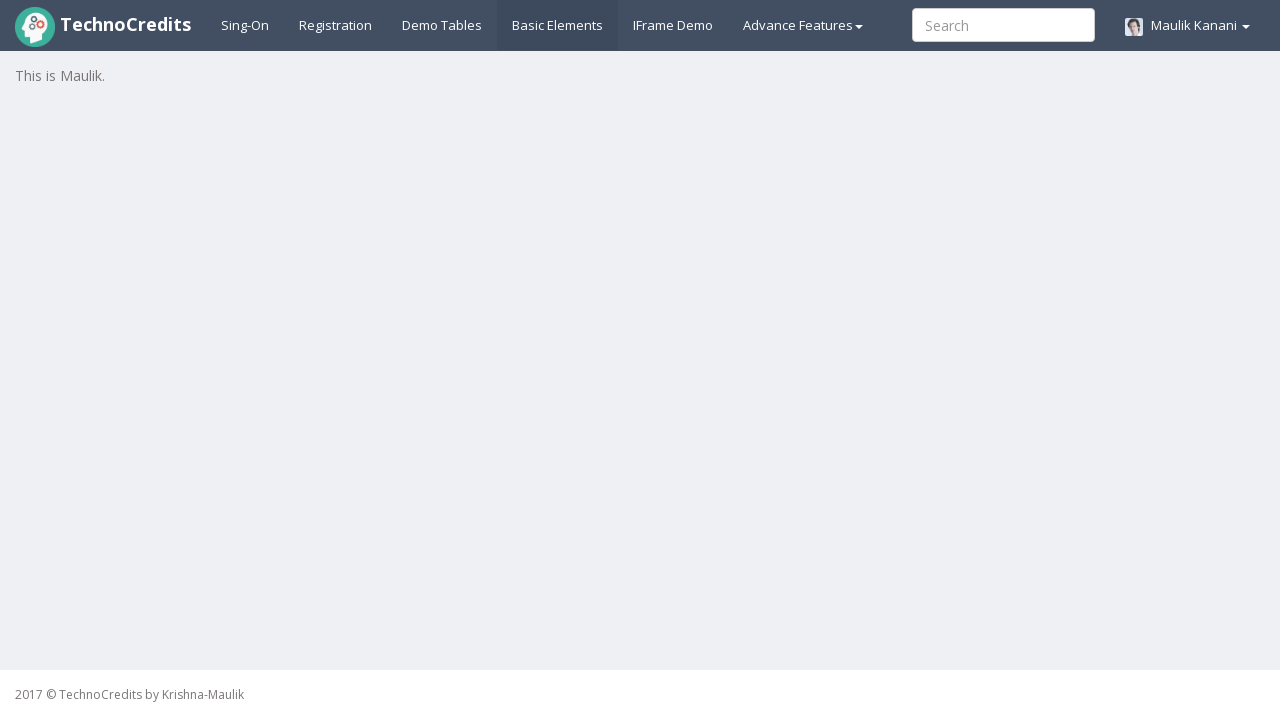

Clicked Alert button at (73, 578) on xpath=//button[contains(text(),'Alert')]
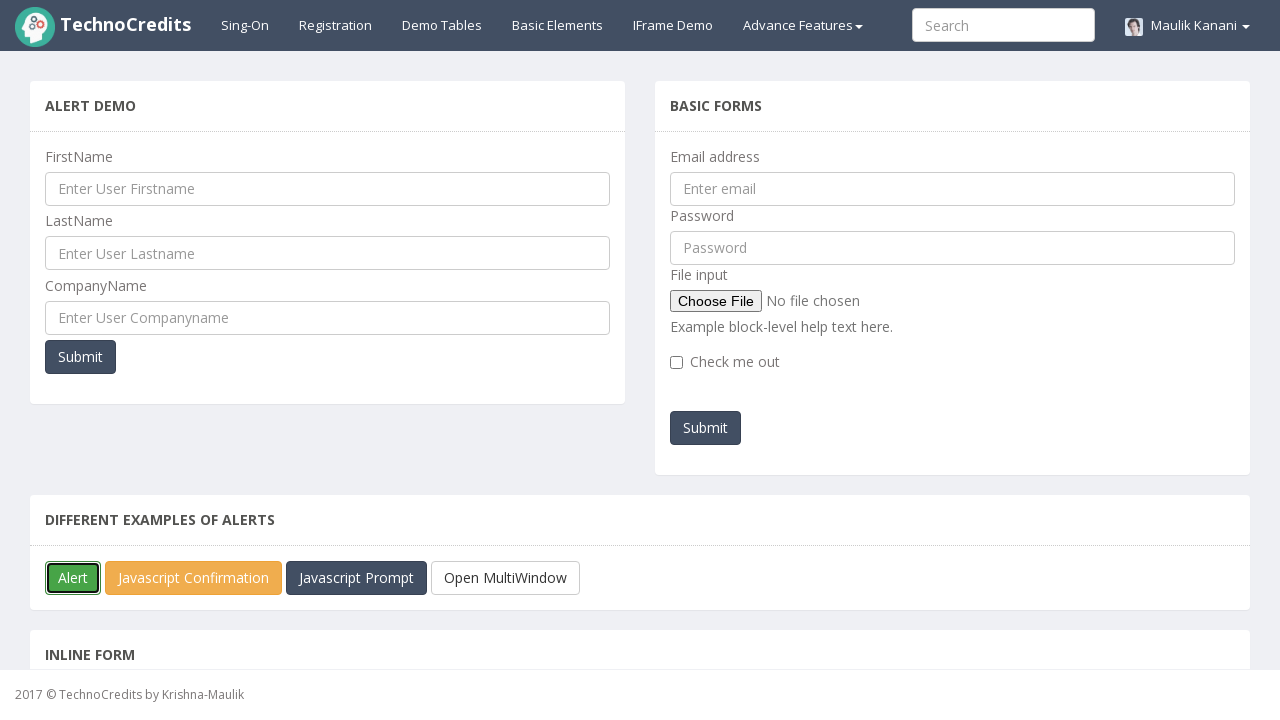

Alert dialog appeared with TechnoCredits student message and was dismissed
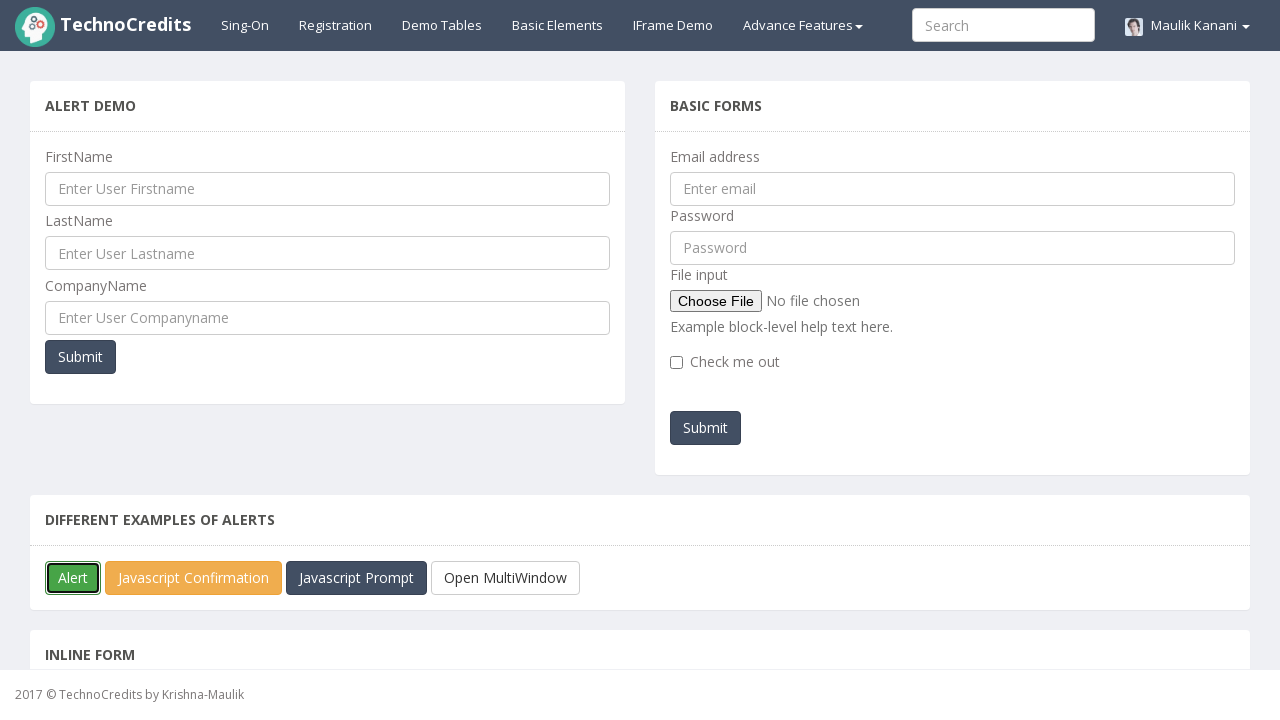

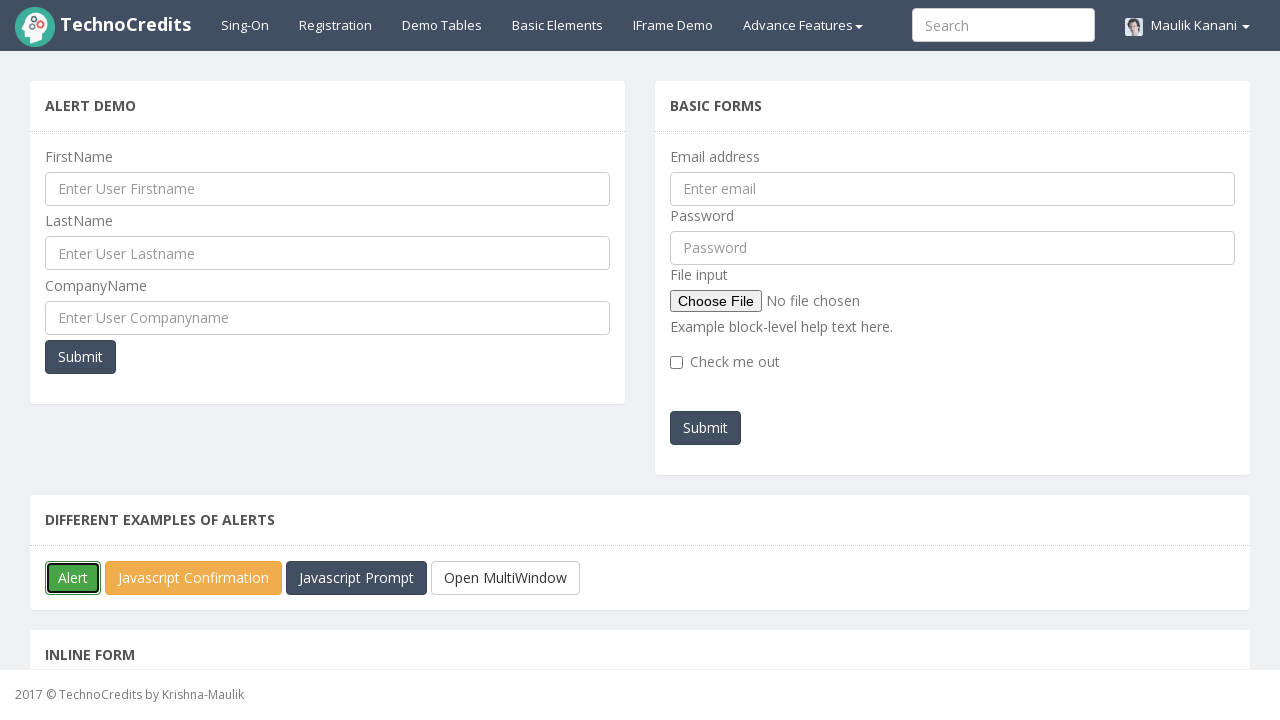